Fills in the name field of a form with a test value

Starting URL: https://testautomationpractice.blogspot.com/

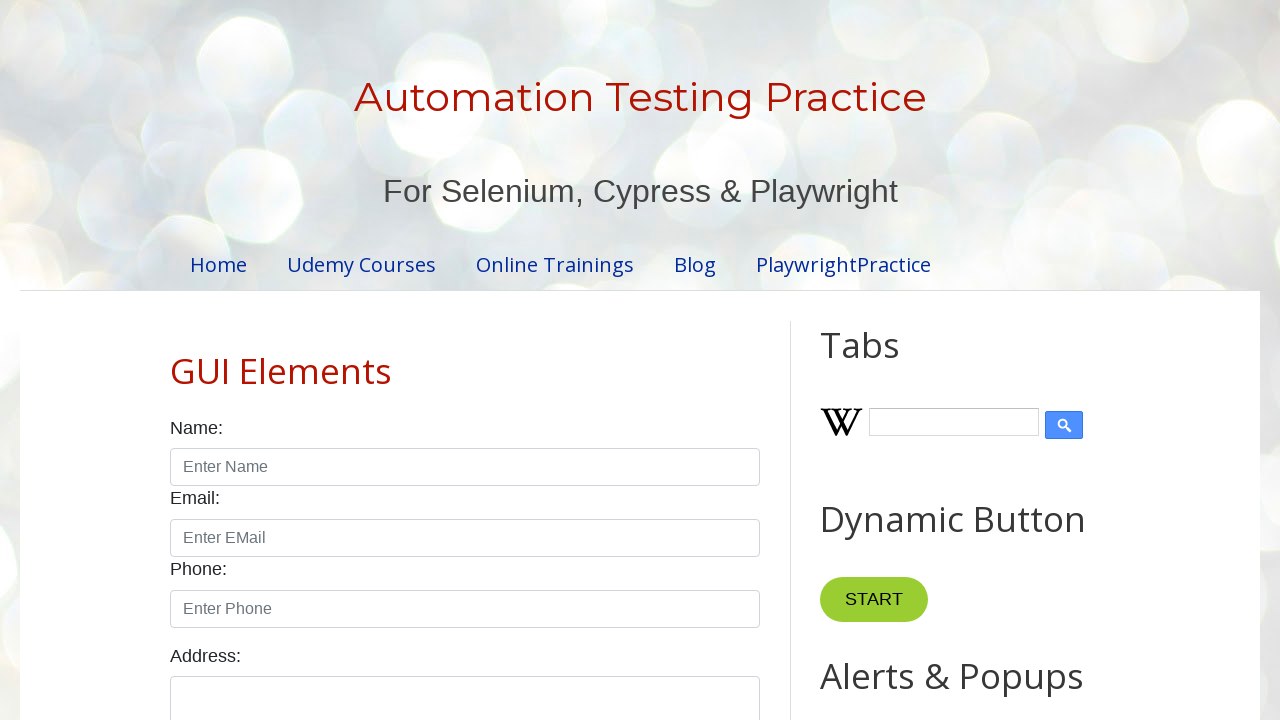

Filled name field with 'Rajesh' on input[id^='name']
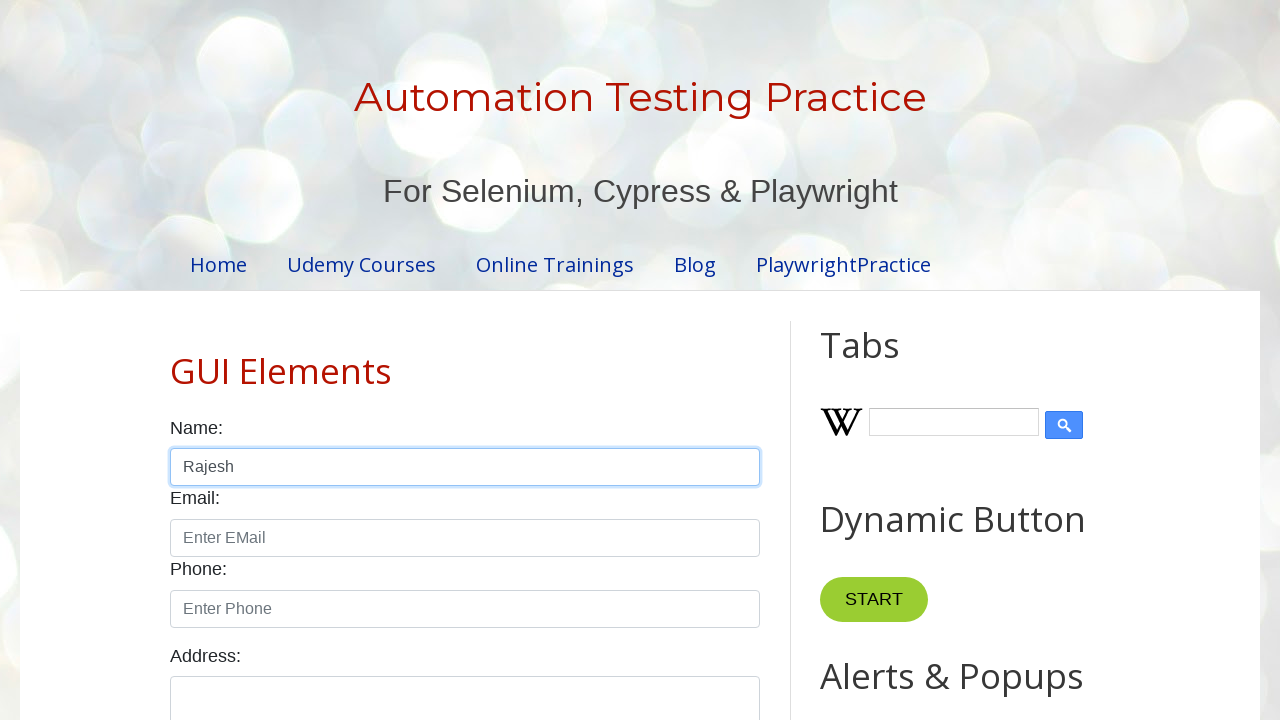

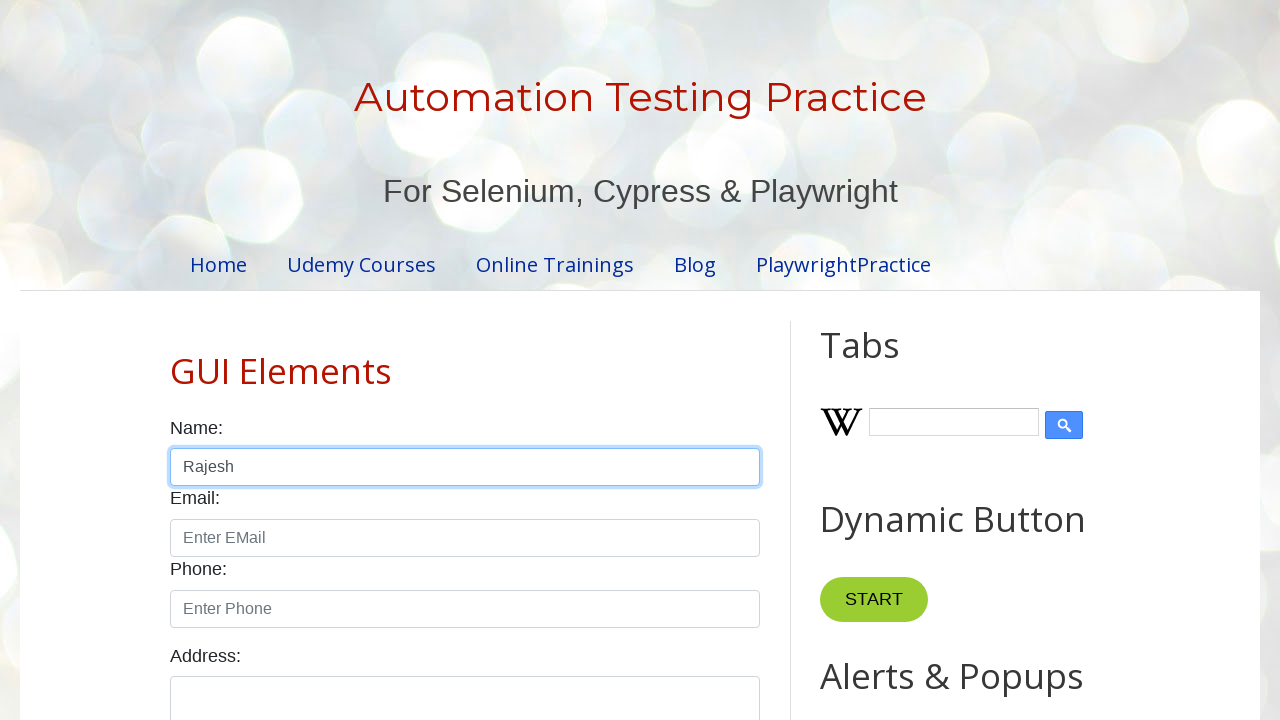